Tests filtering to display only completed todo items

Starting URL: https://demo.playwright.dev/todomvc

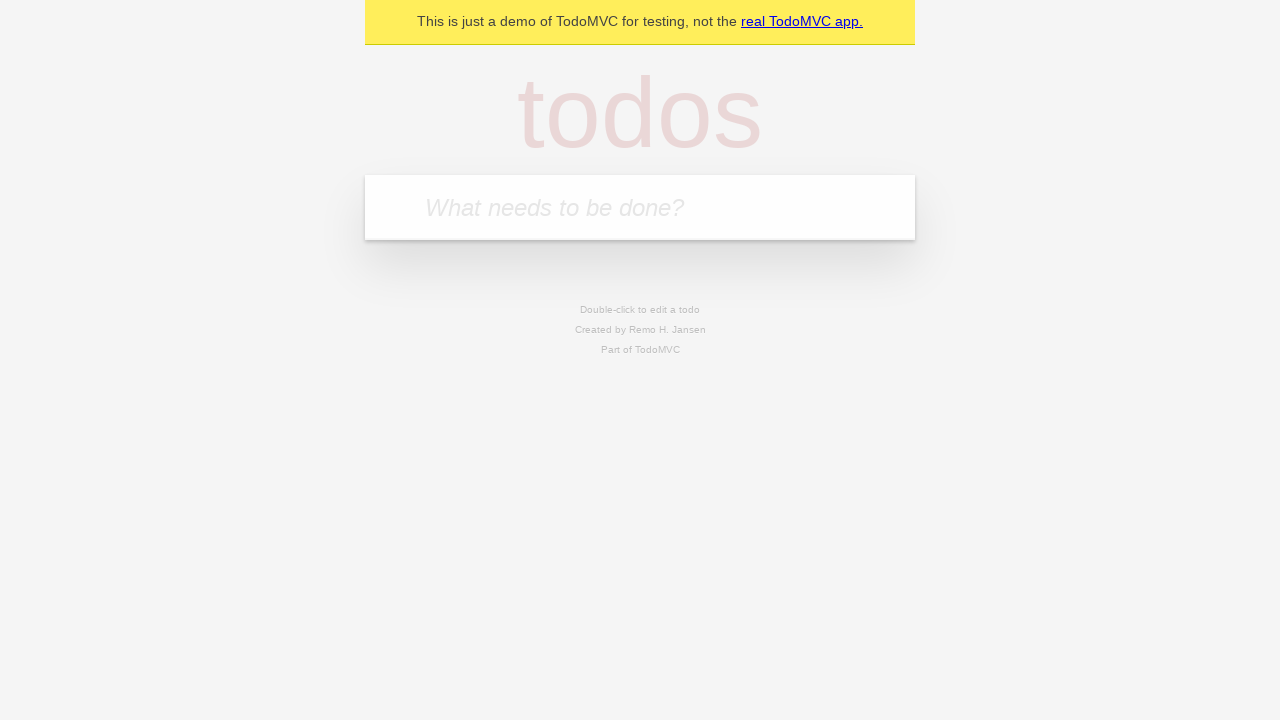

Filled todo input with 'buy some cheese' on internal:attr=[placeholder="What needs to be done?"i]
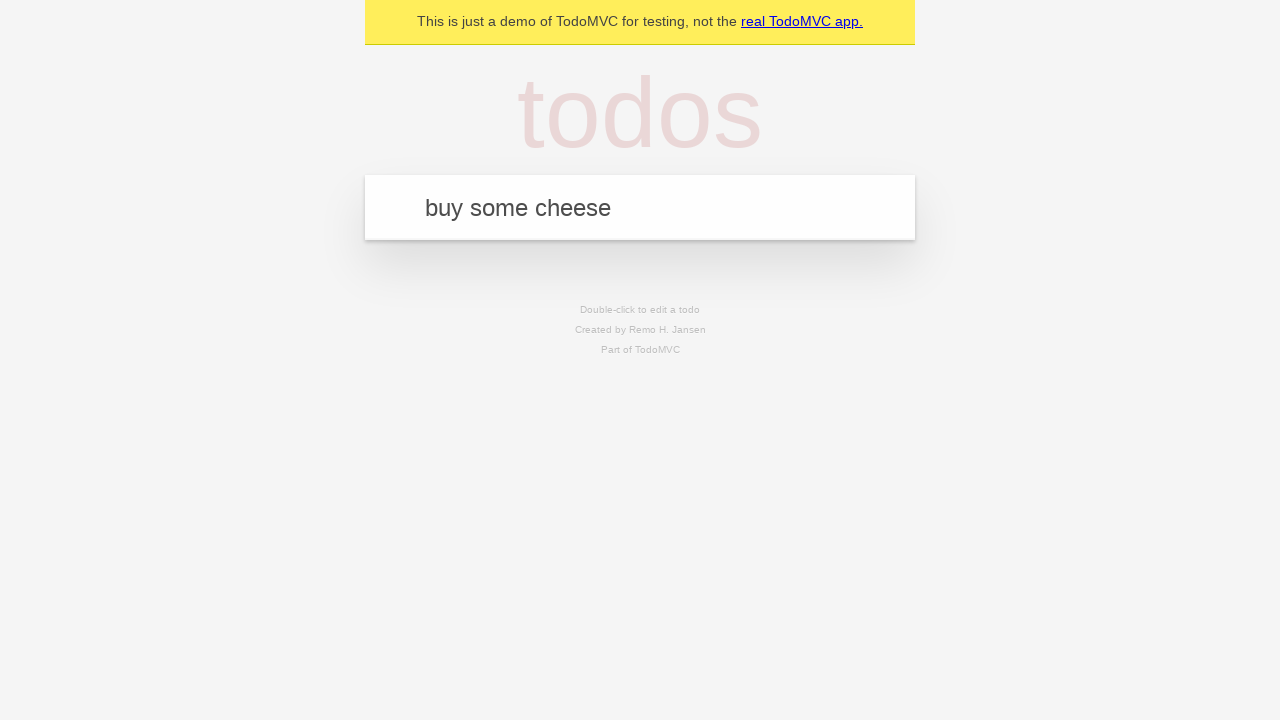

Pressed Enter to add first todo item on internal:attr=[placeholder="What needs to be done?"i]
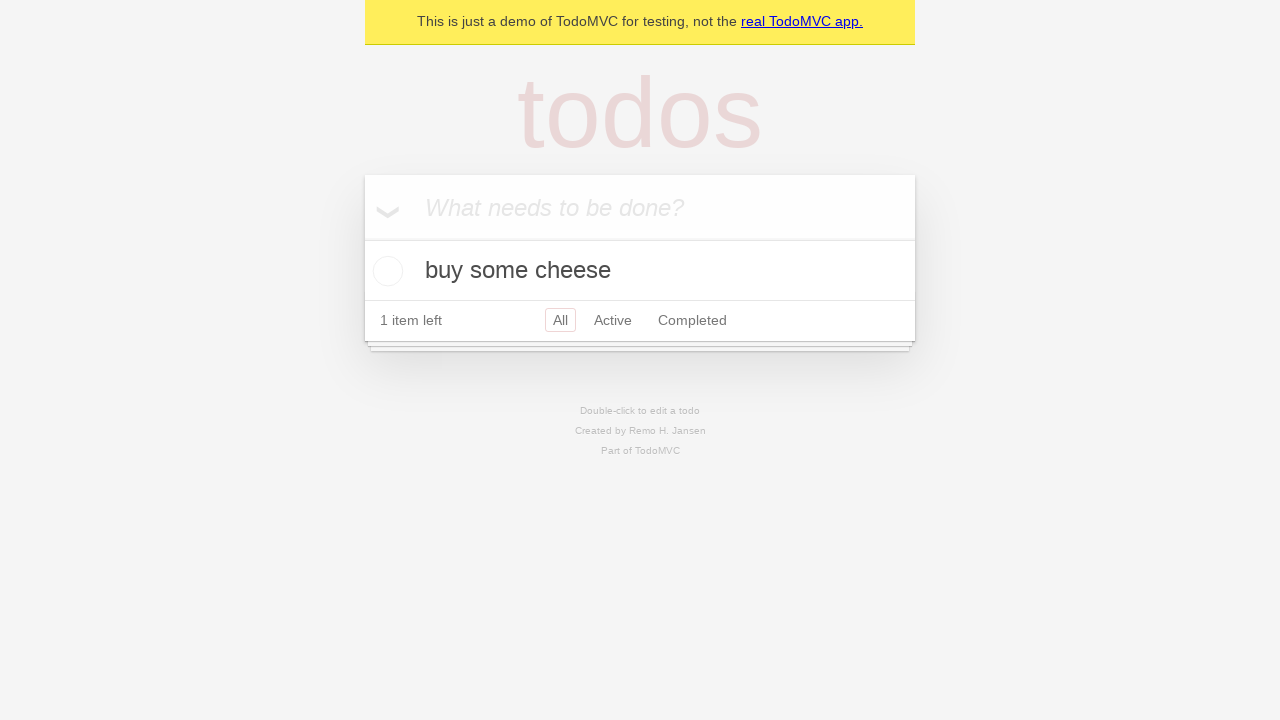

Filled todo input with 'feed the cat' on internal:attr=[placeholder="What needs to be done?"i]
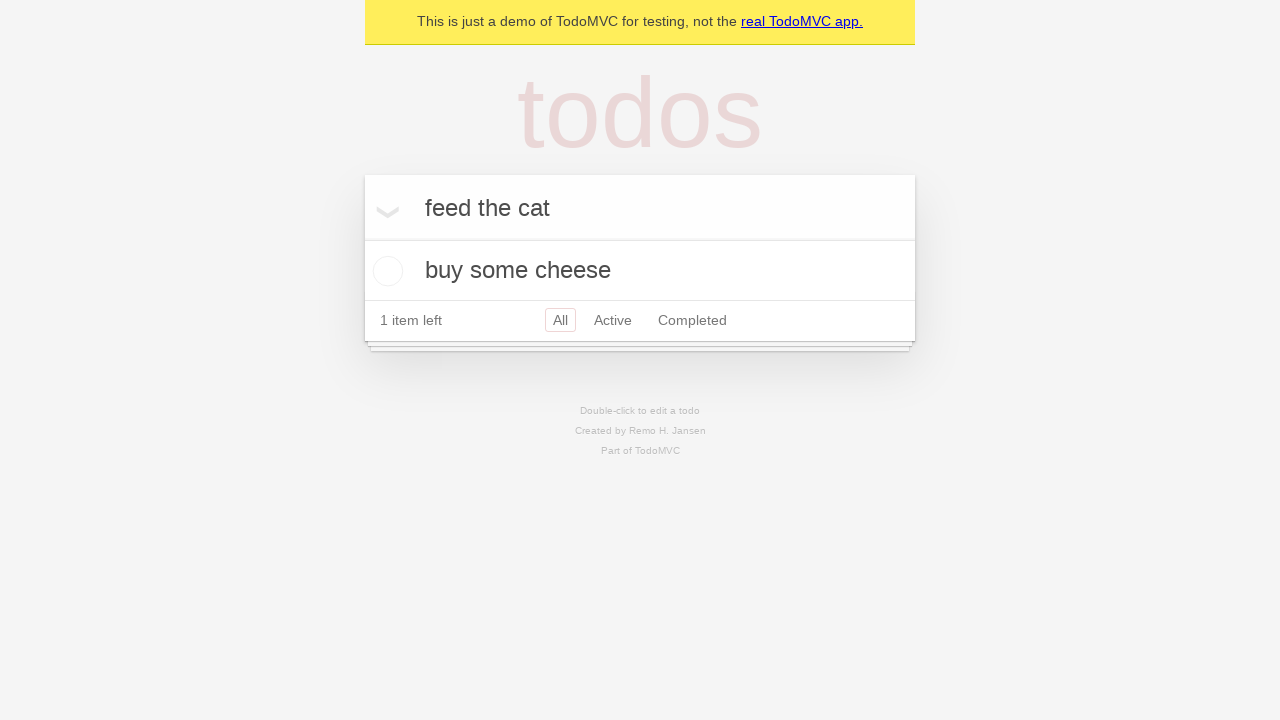

Pressed Enter to add second todo item on internal:attr=[placeholder="What needs to be done?"i]
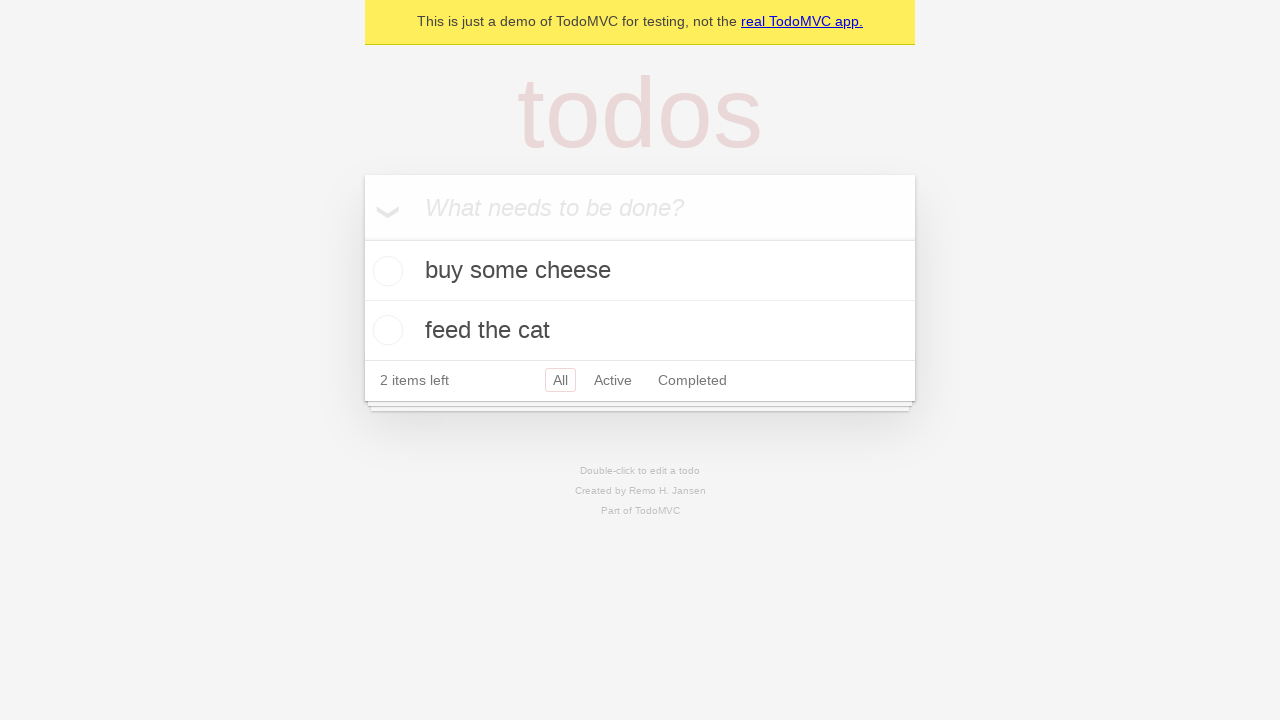

Filled todo input with 'book a doctors appointment' on internal:attr=[placeholder="What needs to be done?"i]
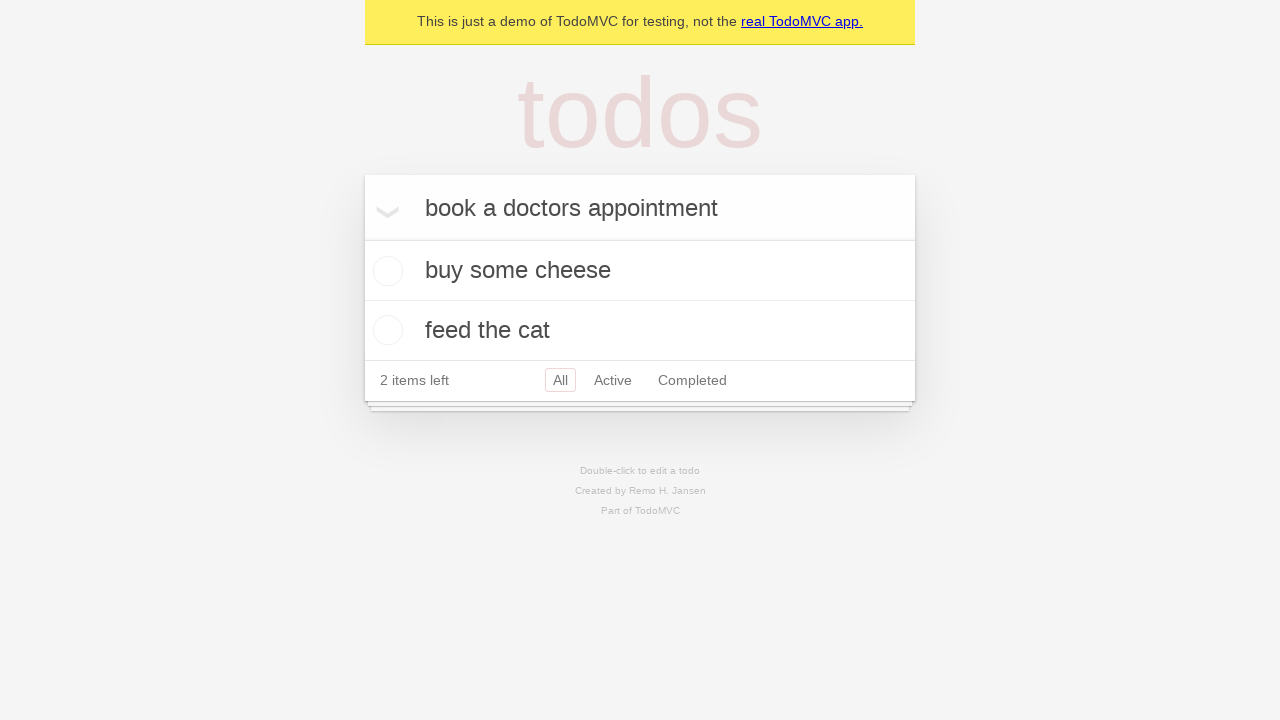

Pressed Enter to add third todo item on internal:attr=[placeholder="What needs to be done?"i]
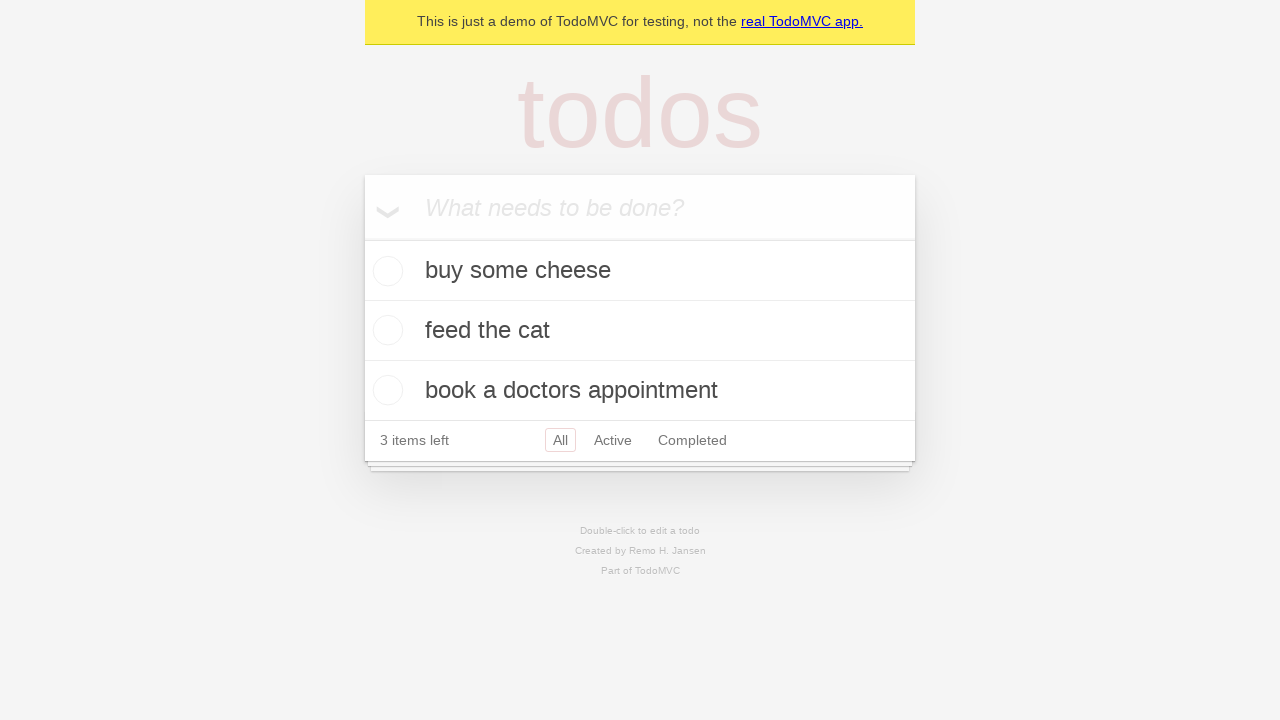

Waited for all three todo items to appear
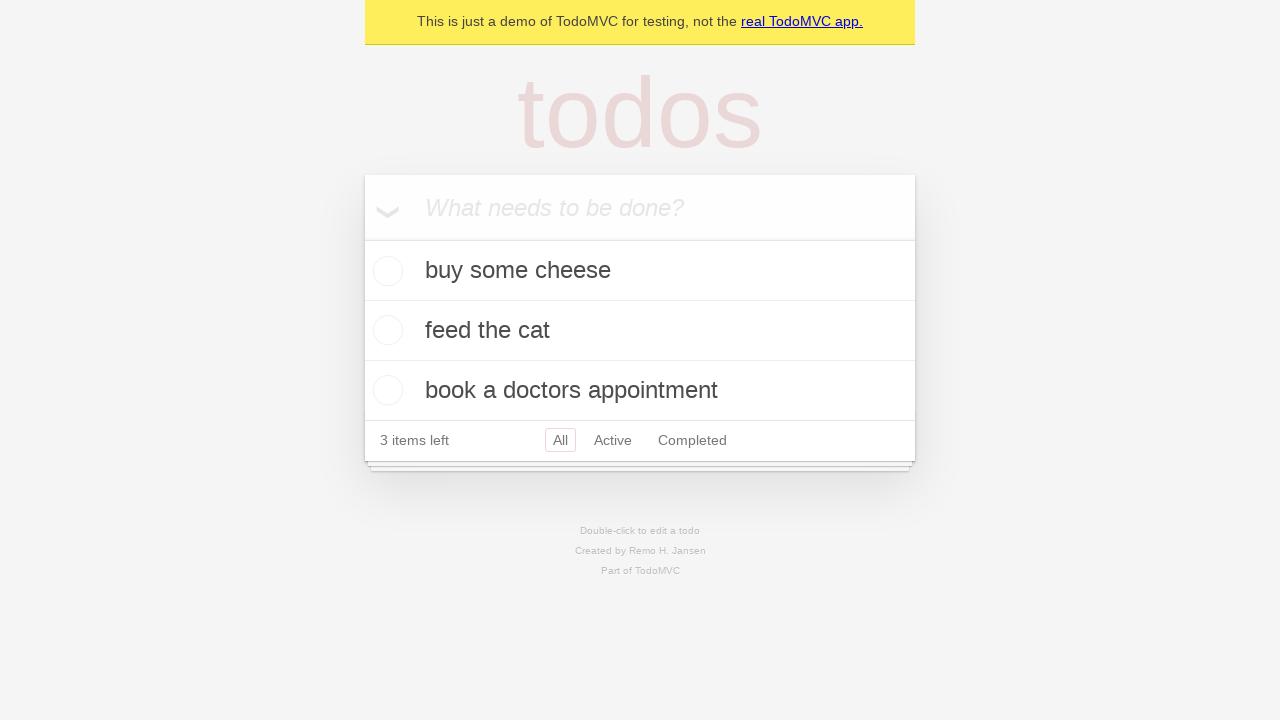

Checked the second todo item 'feed the cat' as completed at (385, 330) on internal:testid=[data-testid="todo-item"s] >> nth=1 >> internal:role=checkbox
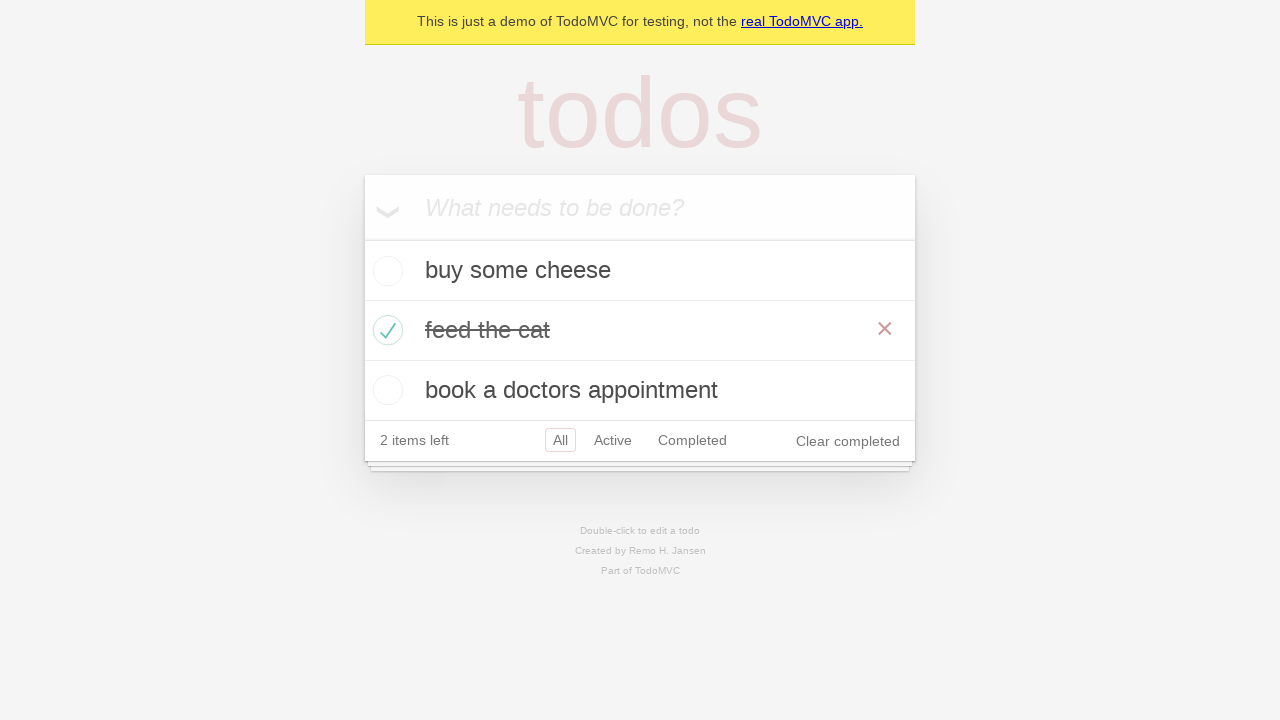

Clicked the 'Completed' filter link to display only completed items at (692, 440) on internal:role=link[name="Completed"i]
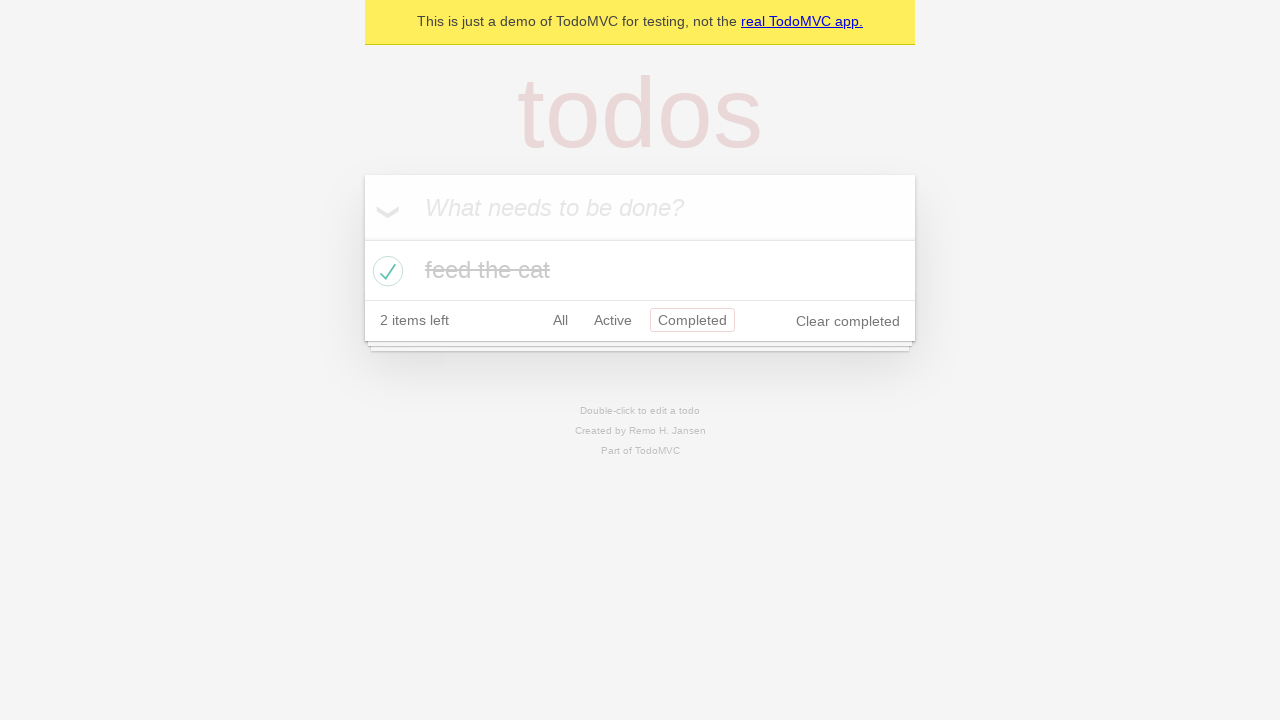

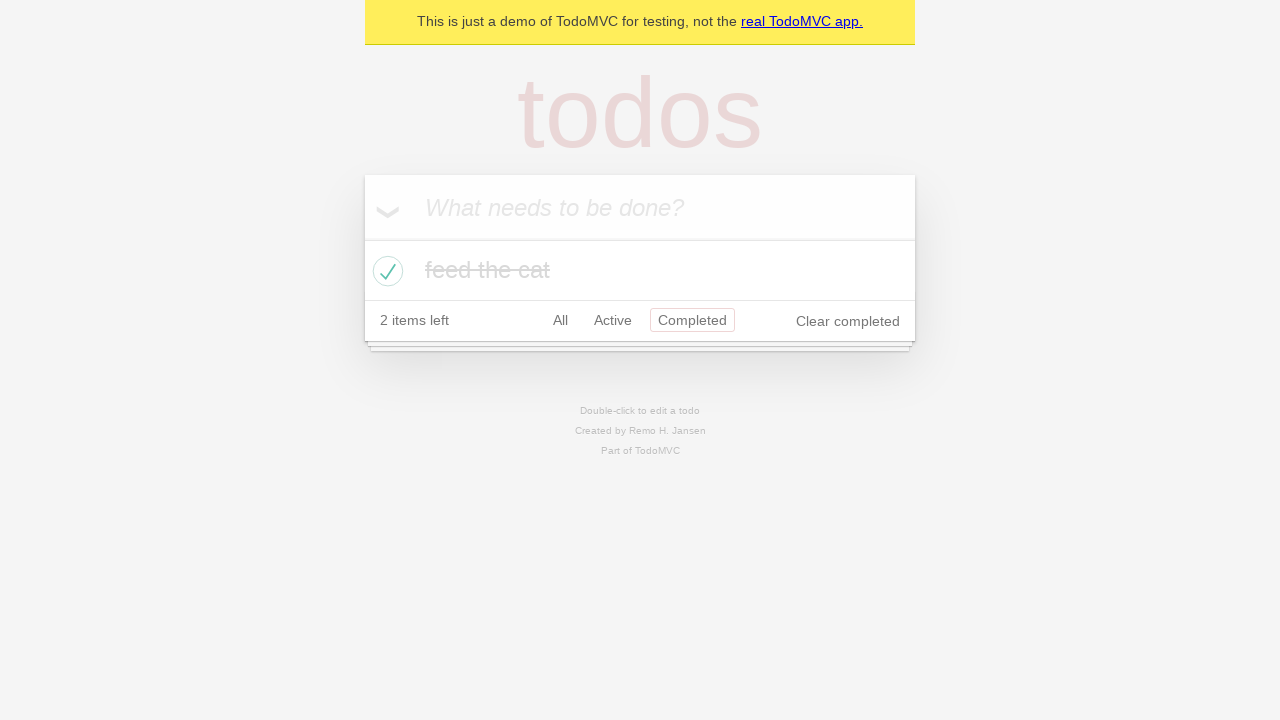